Tests the Earn Money button by clicking it and verifying navigation to the earn money page

Starting URL: https://deens-master.now.sh/

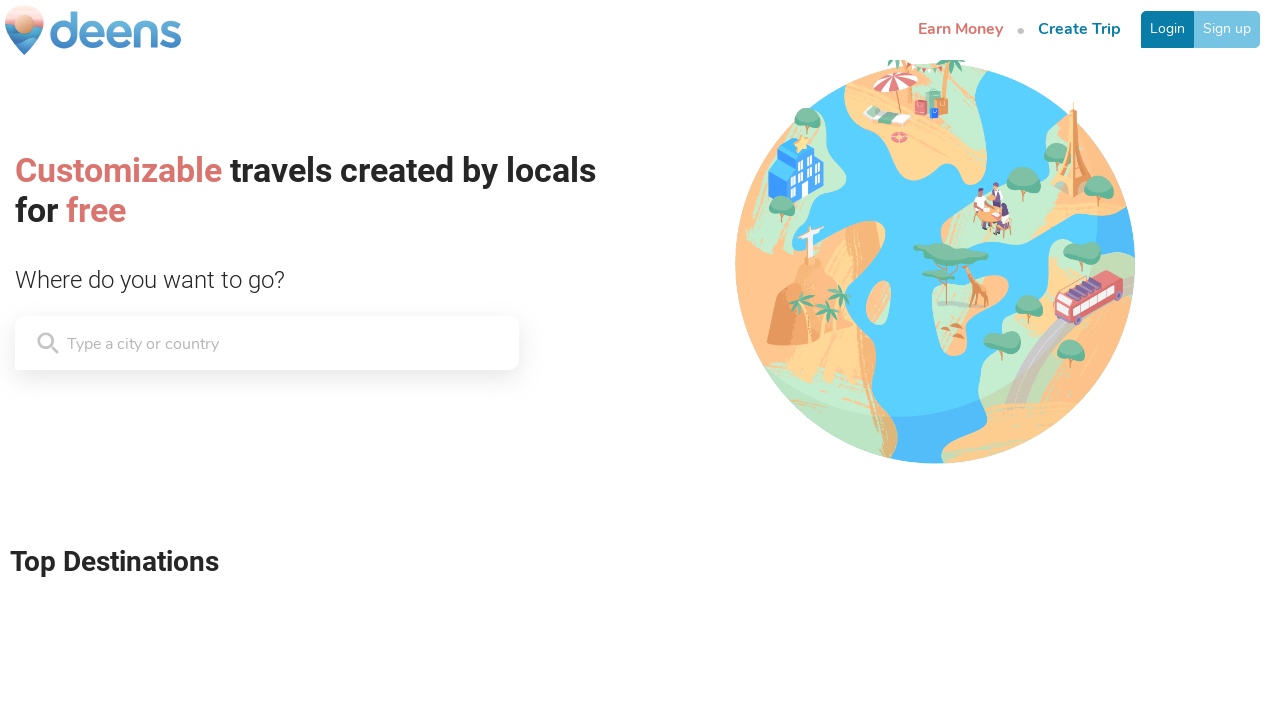

Clicked the Earn Money button at (960, 30) on a[href='/earn-money']
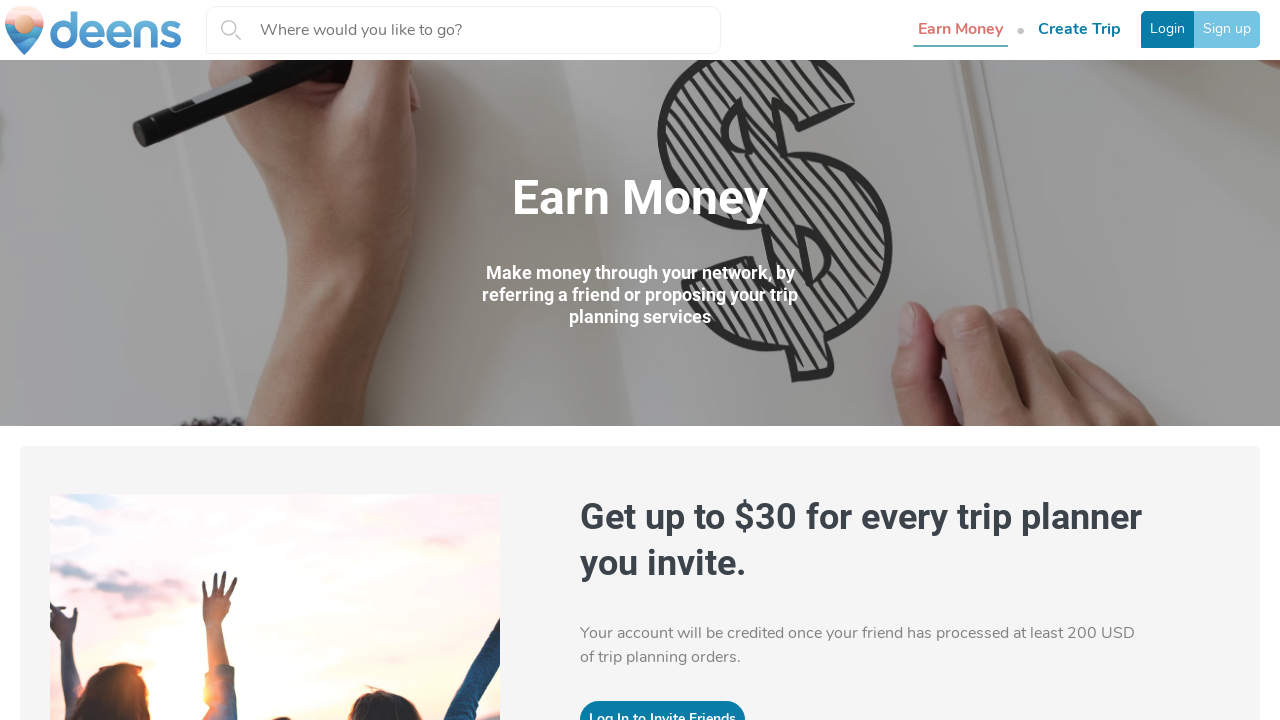

Waited for navigation to complete and page to load
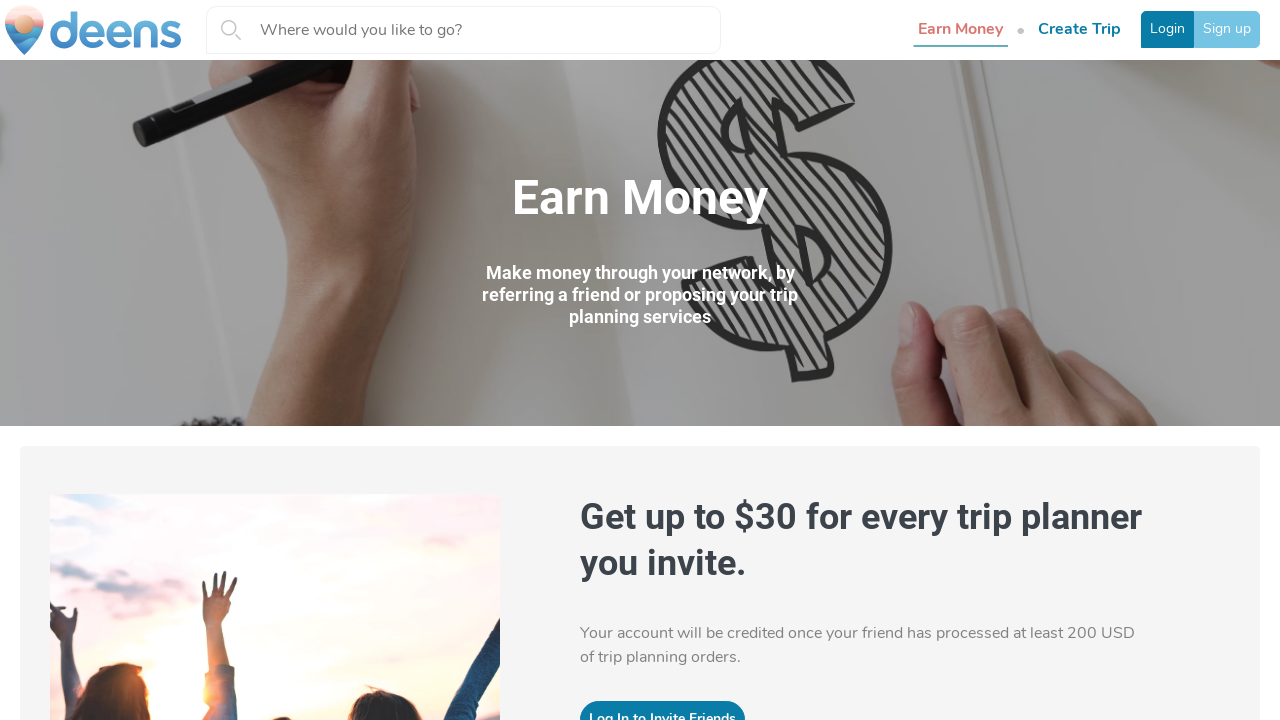

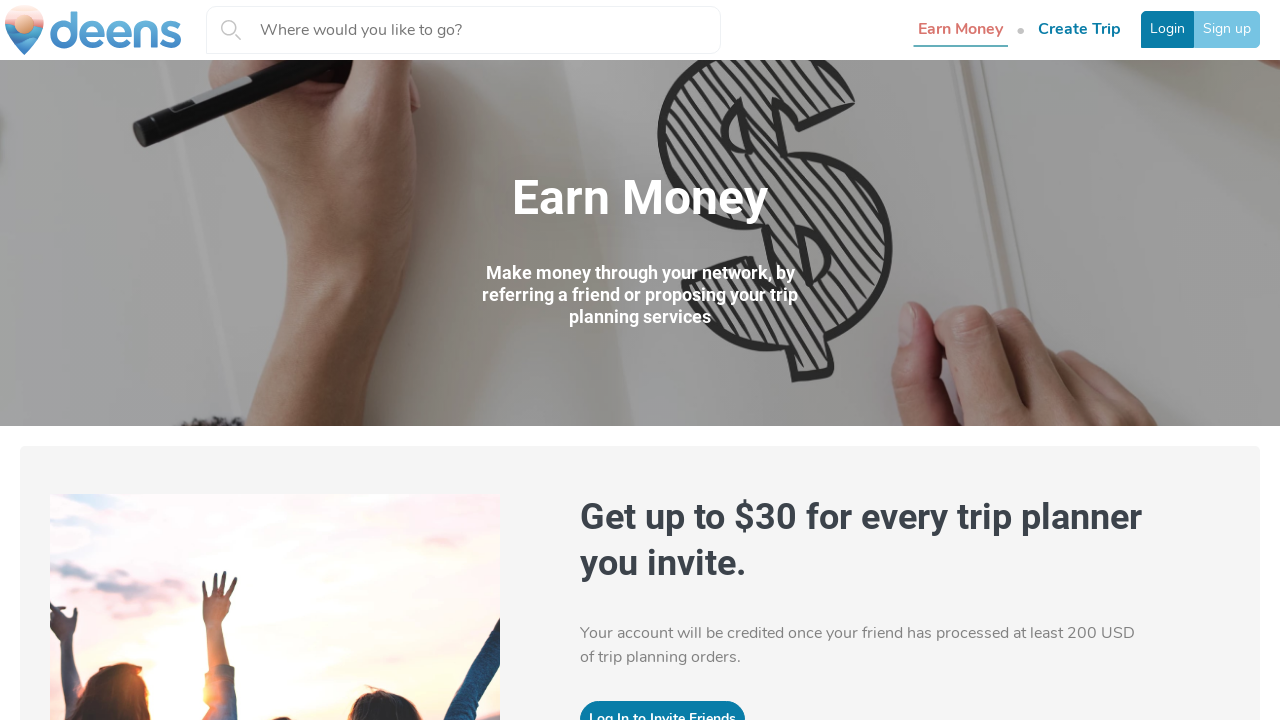